Tests basic browser navigation functionality including back, forward, refresh, and navigating to a different URL

Starting URL: https://www.seleniumeasy.com/

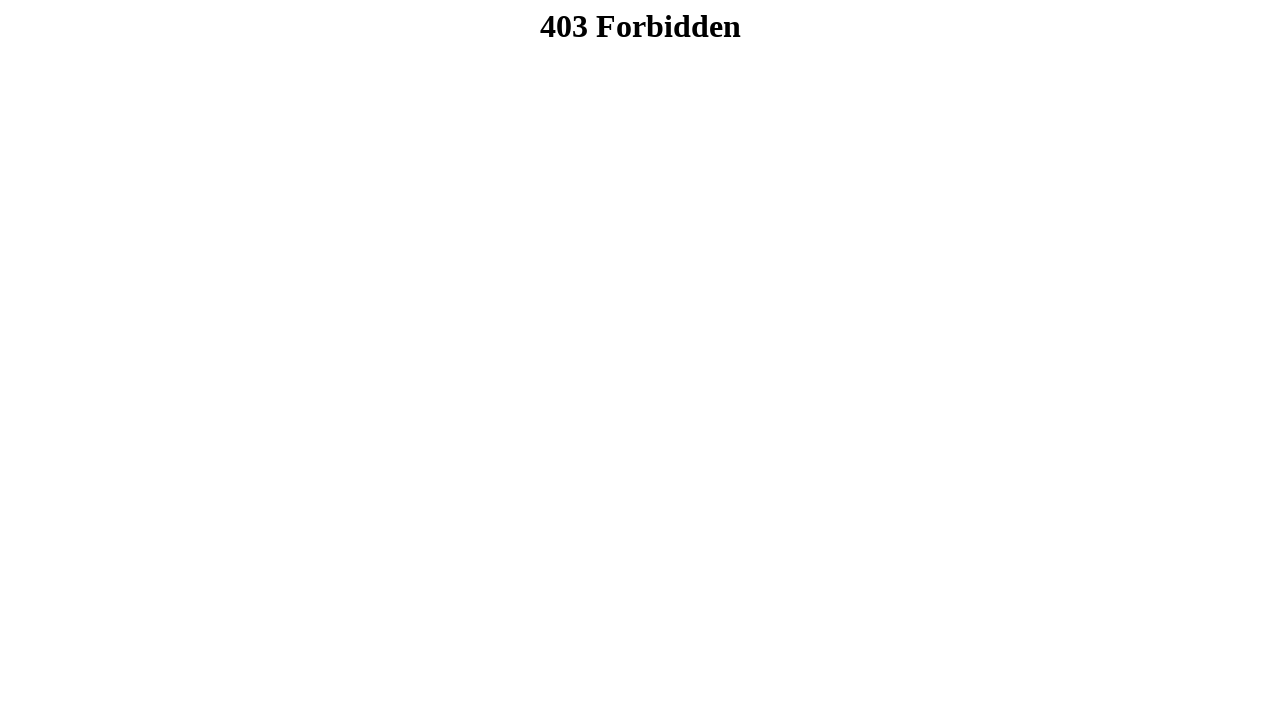

Navigated back in browser history
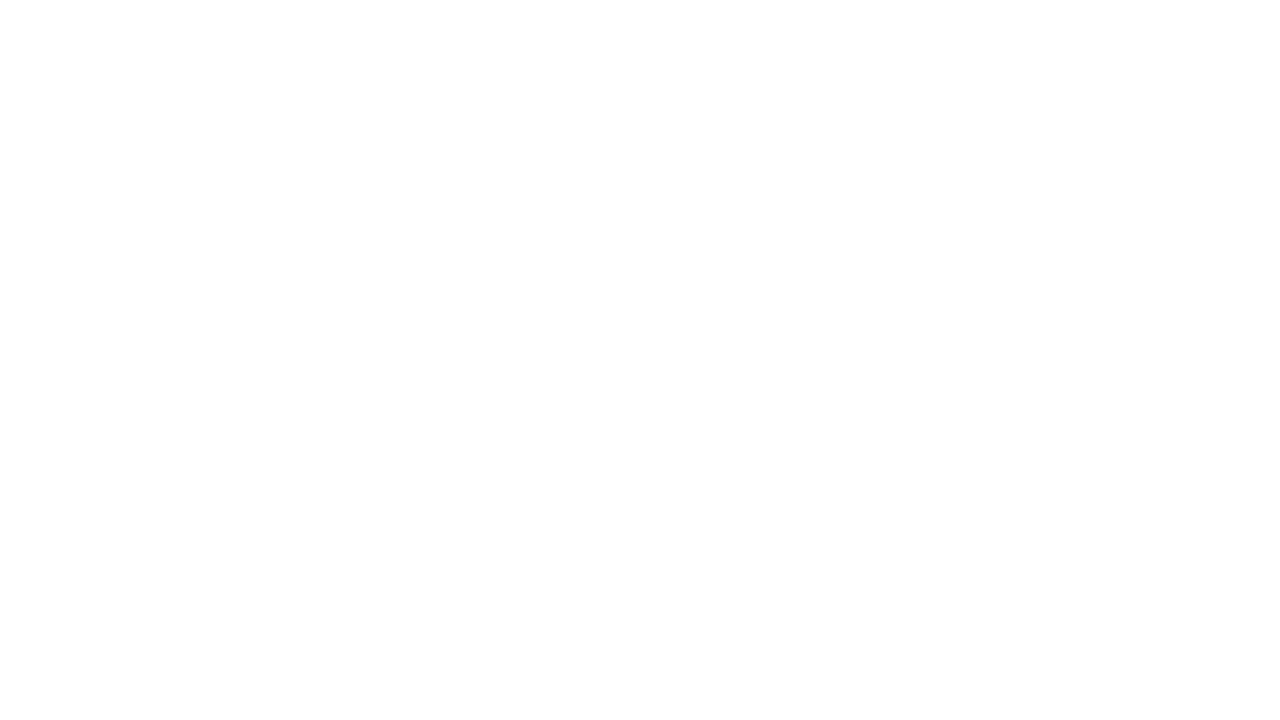

Navigated forward in browser history
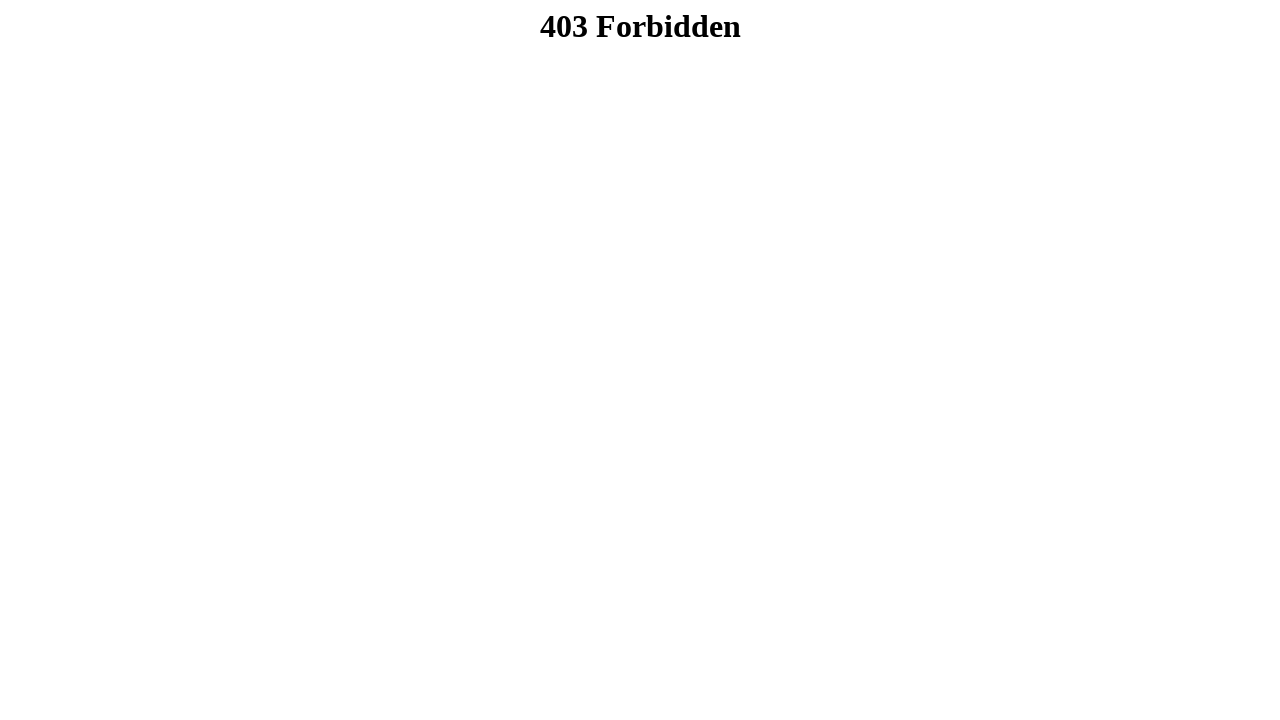

Refreshed the current page
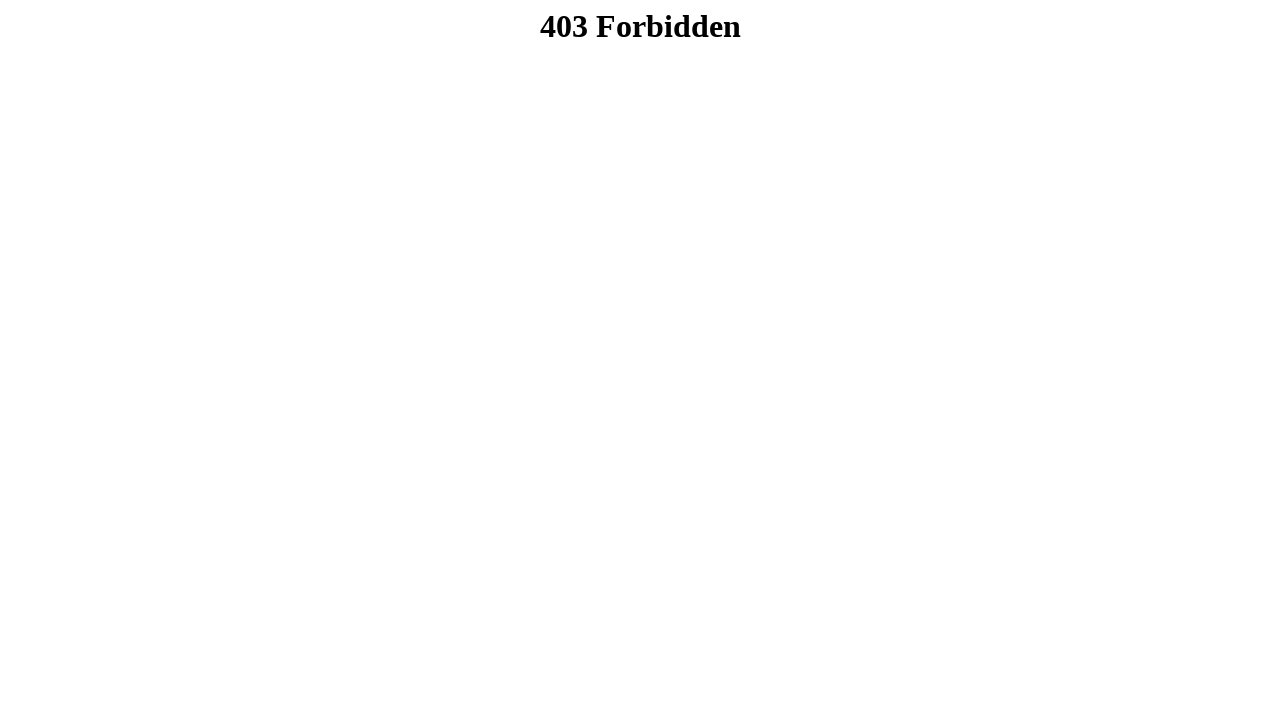

Navigated to https://www.selenium.dev/
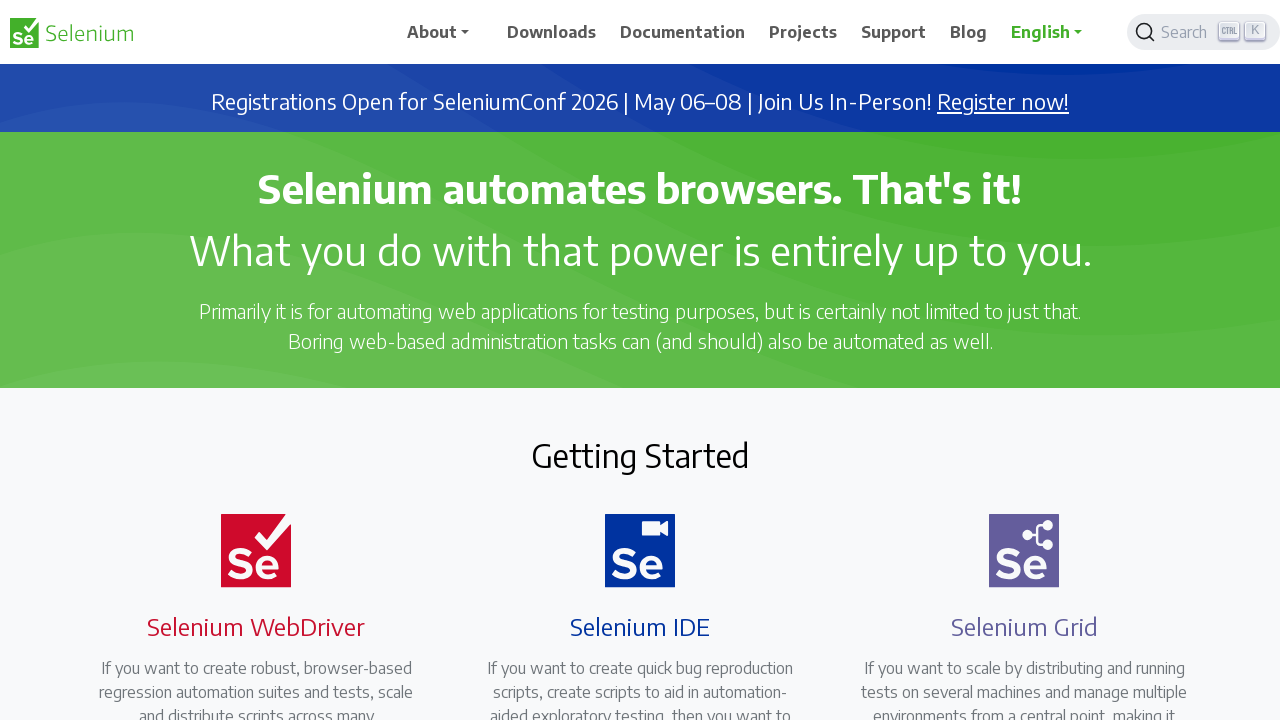

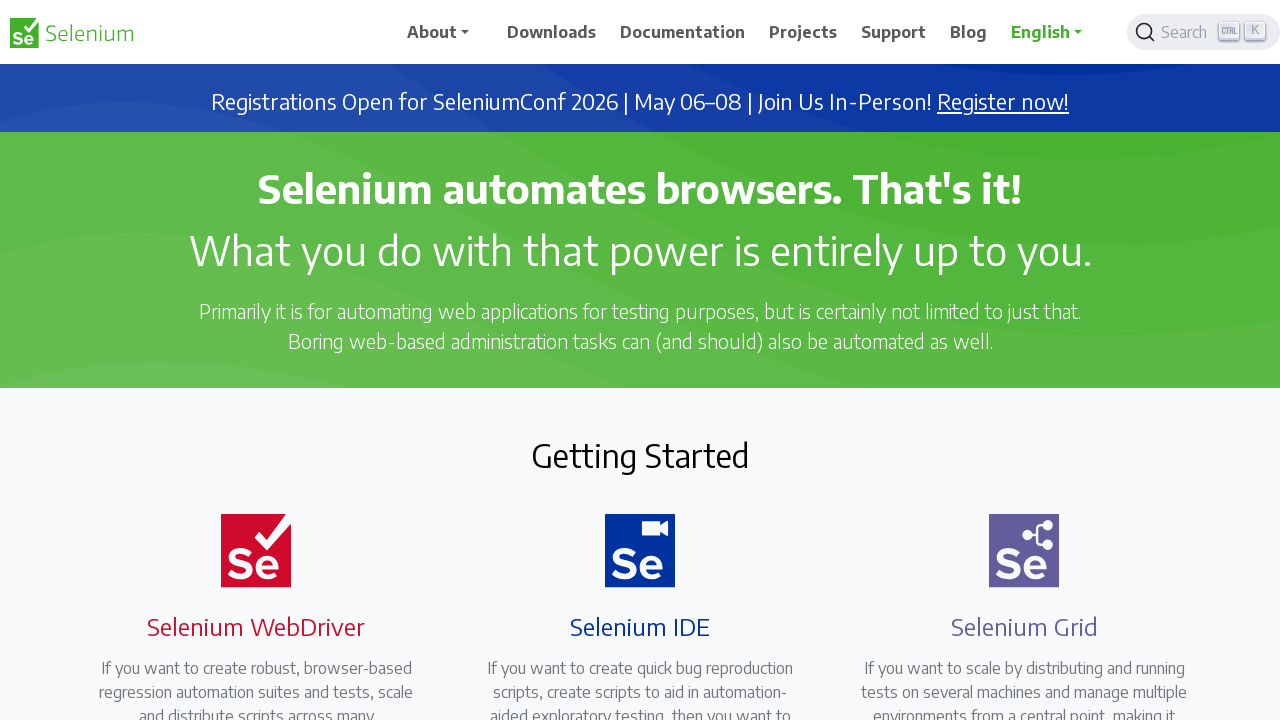